Tests handling of different browser dialogs (alert, confirm, prompt) by clicking buttons that trigger them and accepting/dismissing the dialogs appropriately.

Starting URL: https://techglobal-training.com/frontend

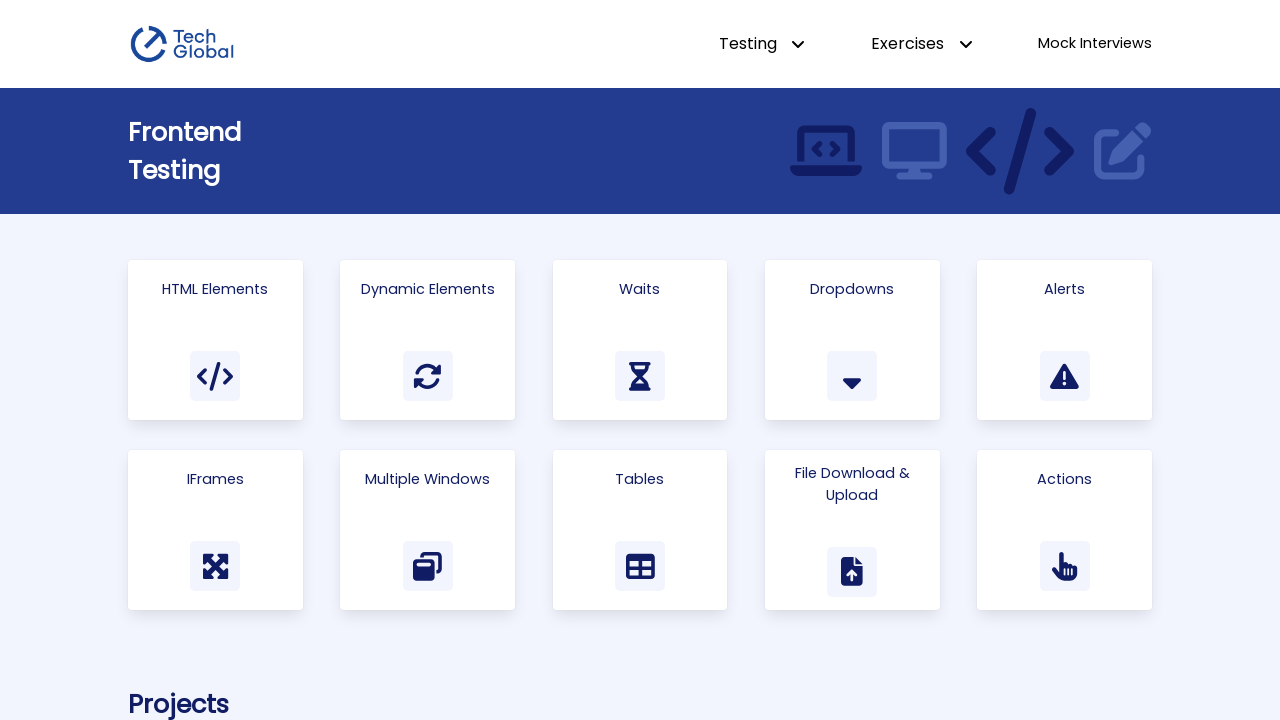

Clicked 'Alerts' link to navigate to alerts page at (1065, 289) on text=Alerts
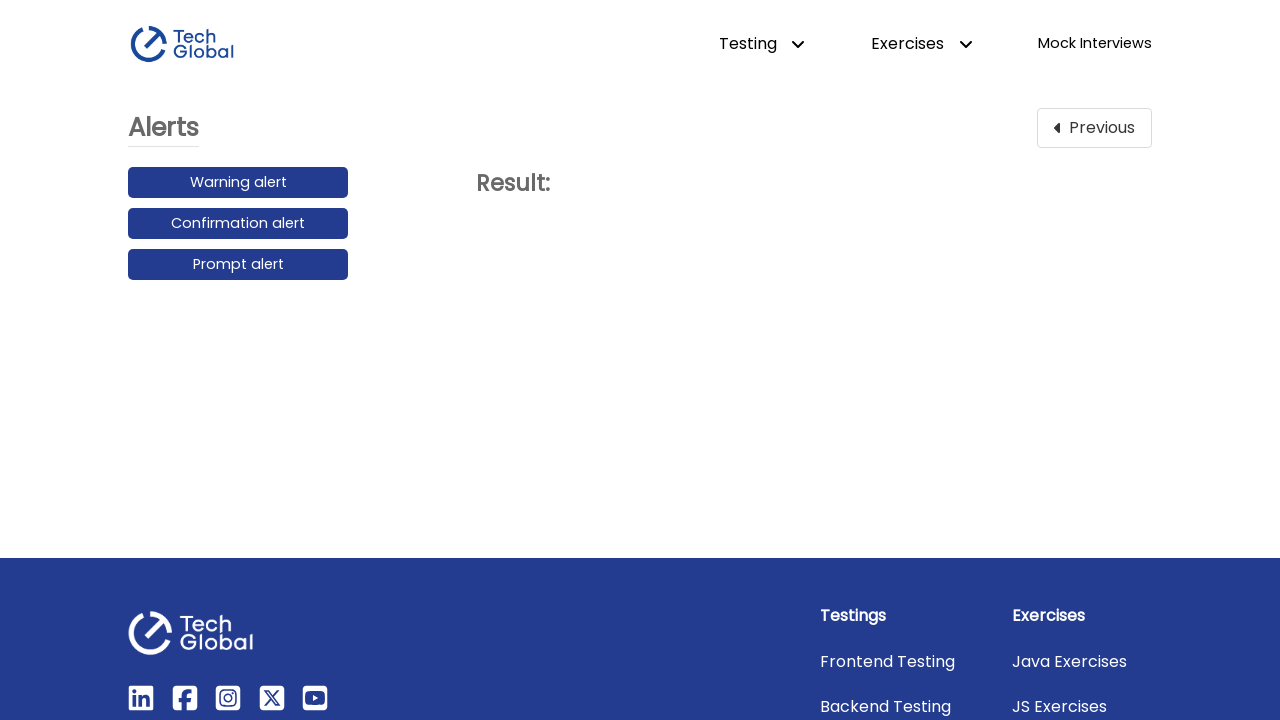

Set up dialog handler for warning alert (will accept)
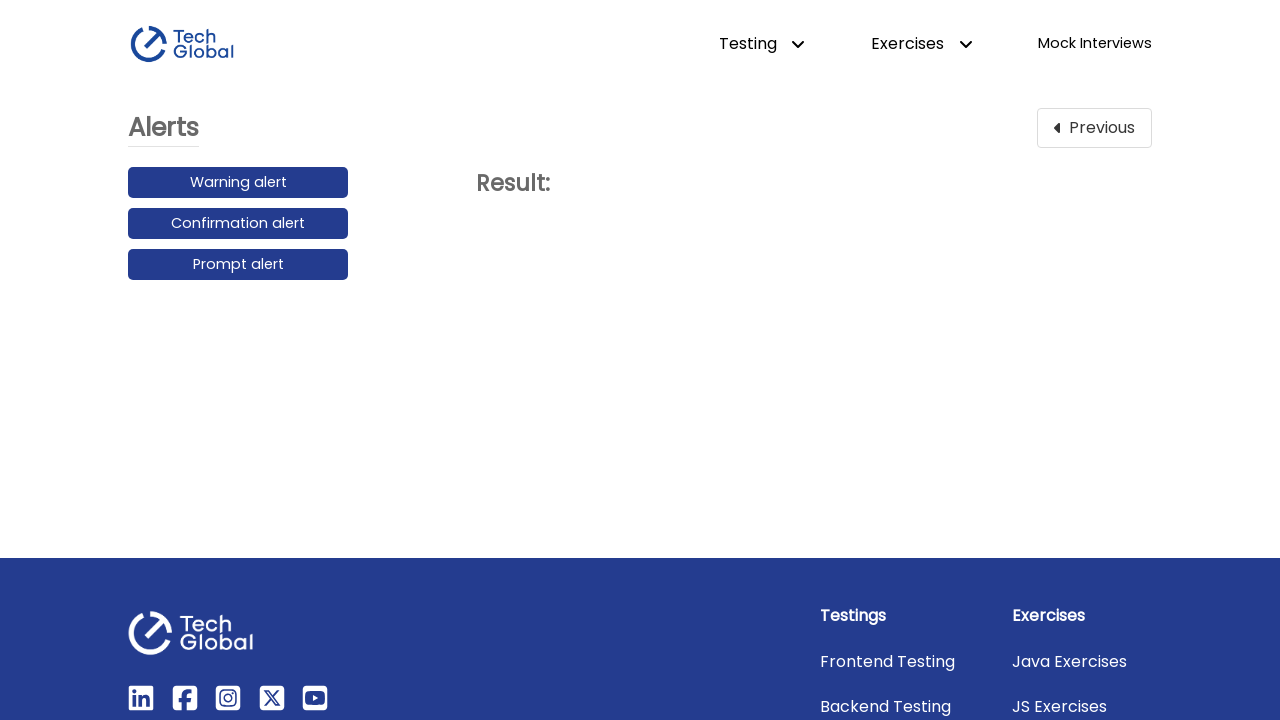

Clicked 'Warning alert' button to trigger first dialog at (238, 183) on text=Warning alert
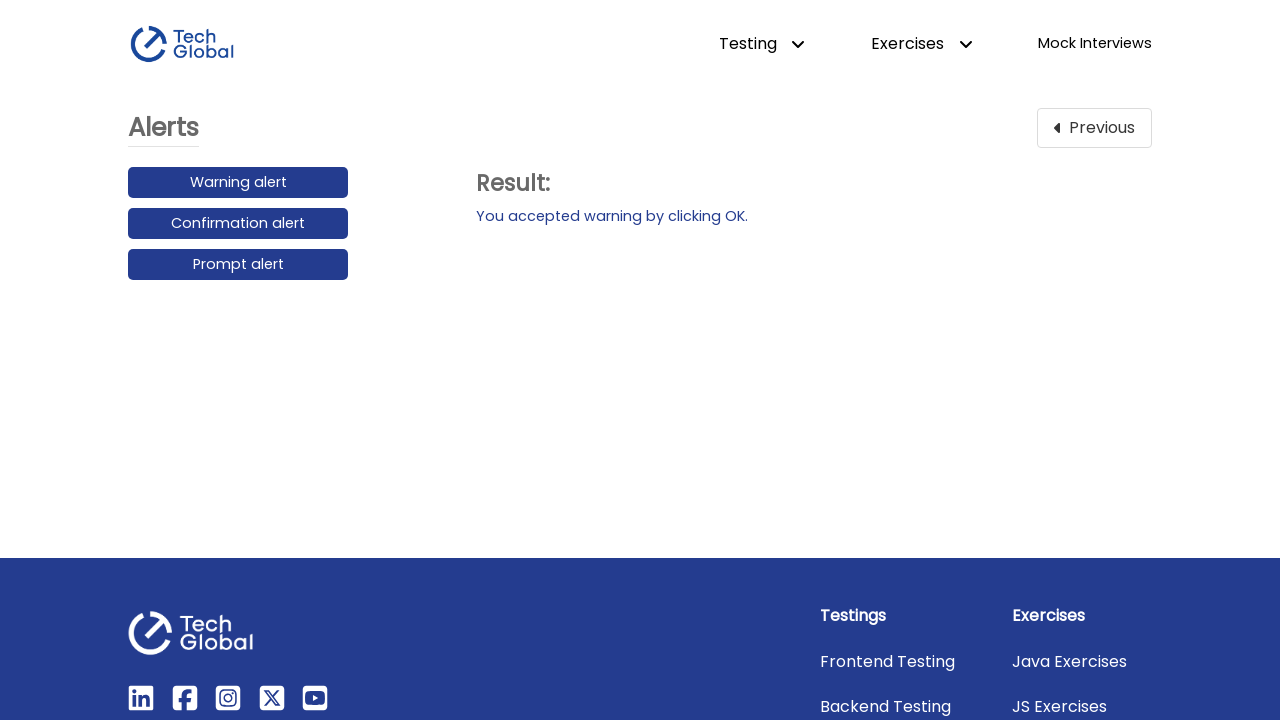

Waited for warning alert dialog to be handled
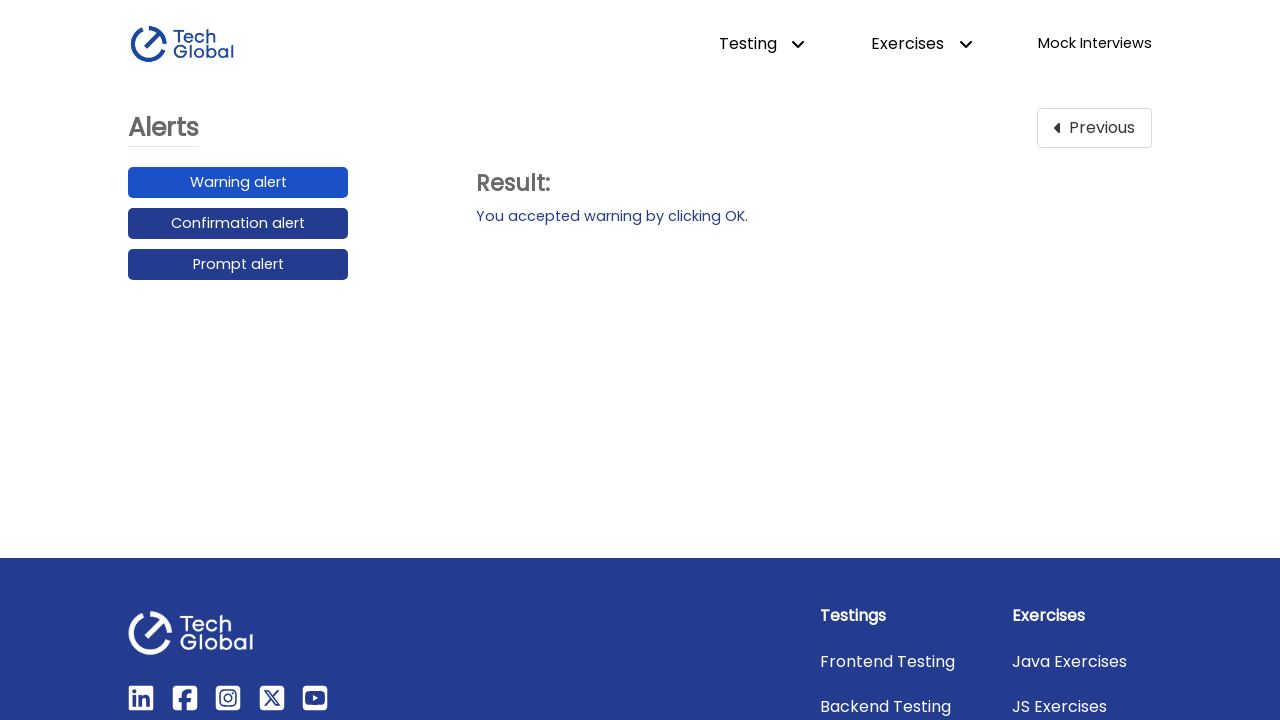

Set up dialog handler for confirmation alert (will dismiss)
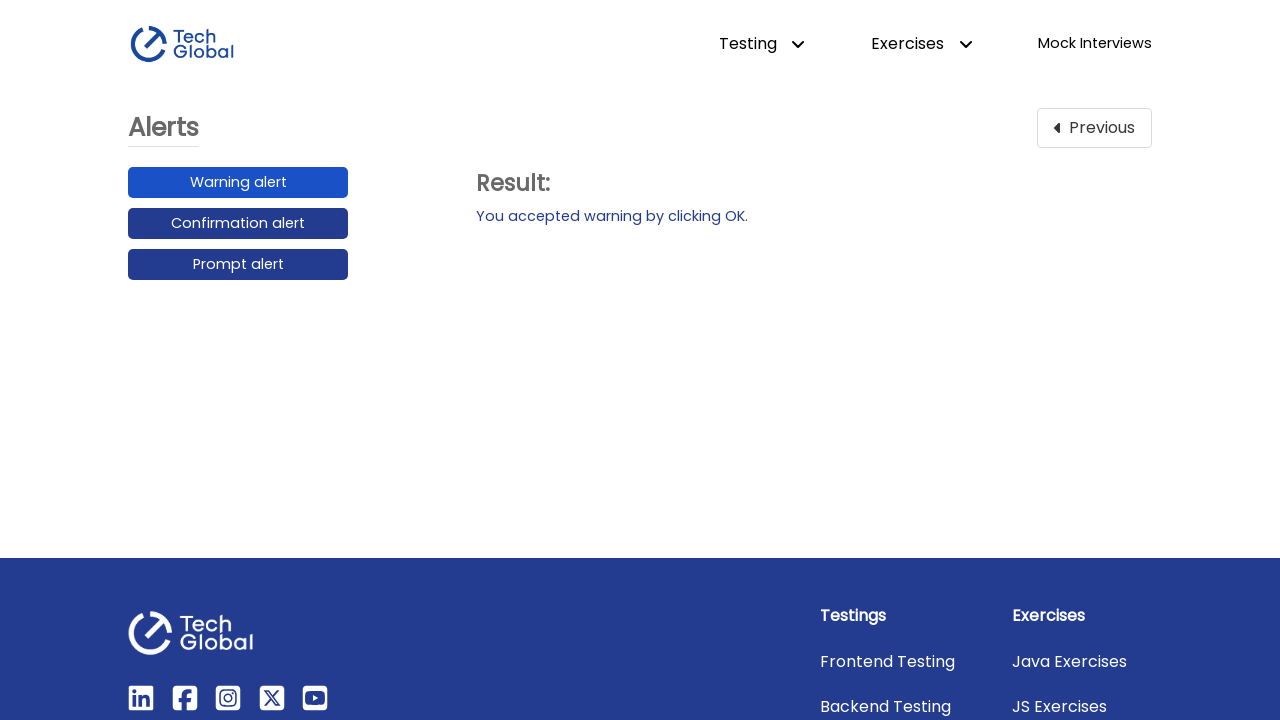

Clicked 'Confirmation alert' button to trigger second dialog at (238, 224) on text=Confirmation alert
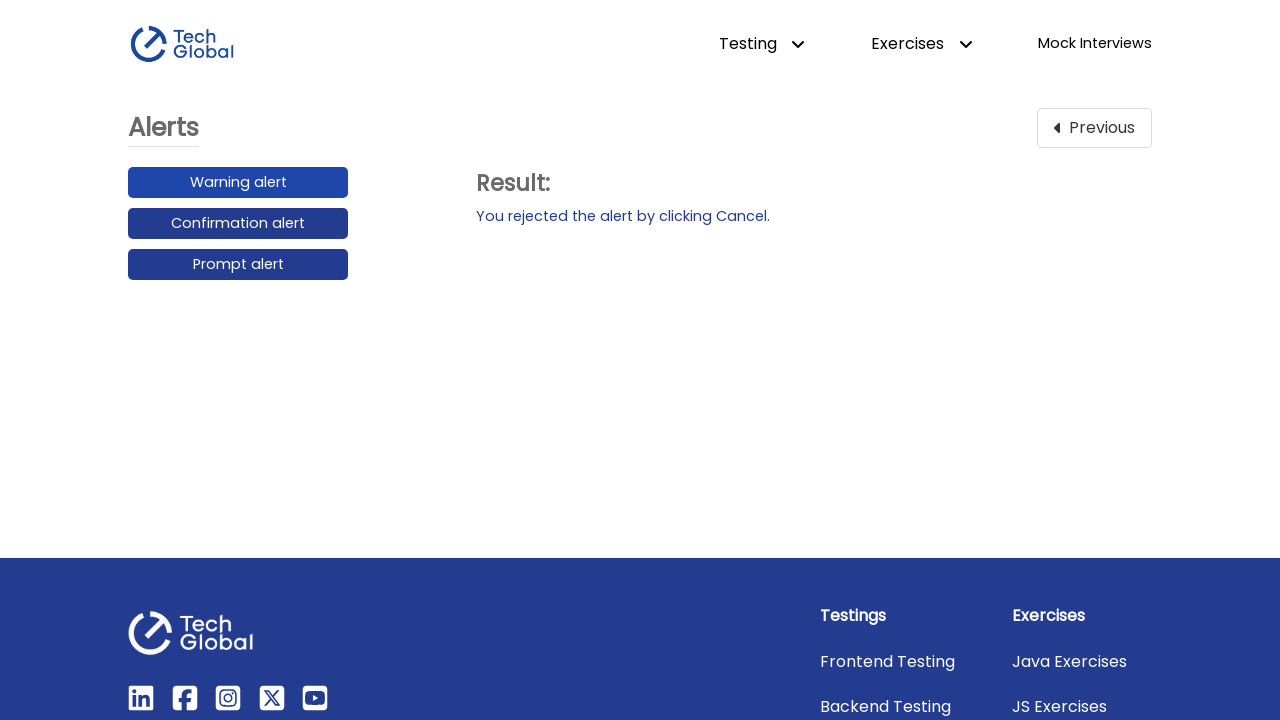

Waited for confirmation alert dialog to be handled
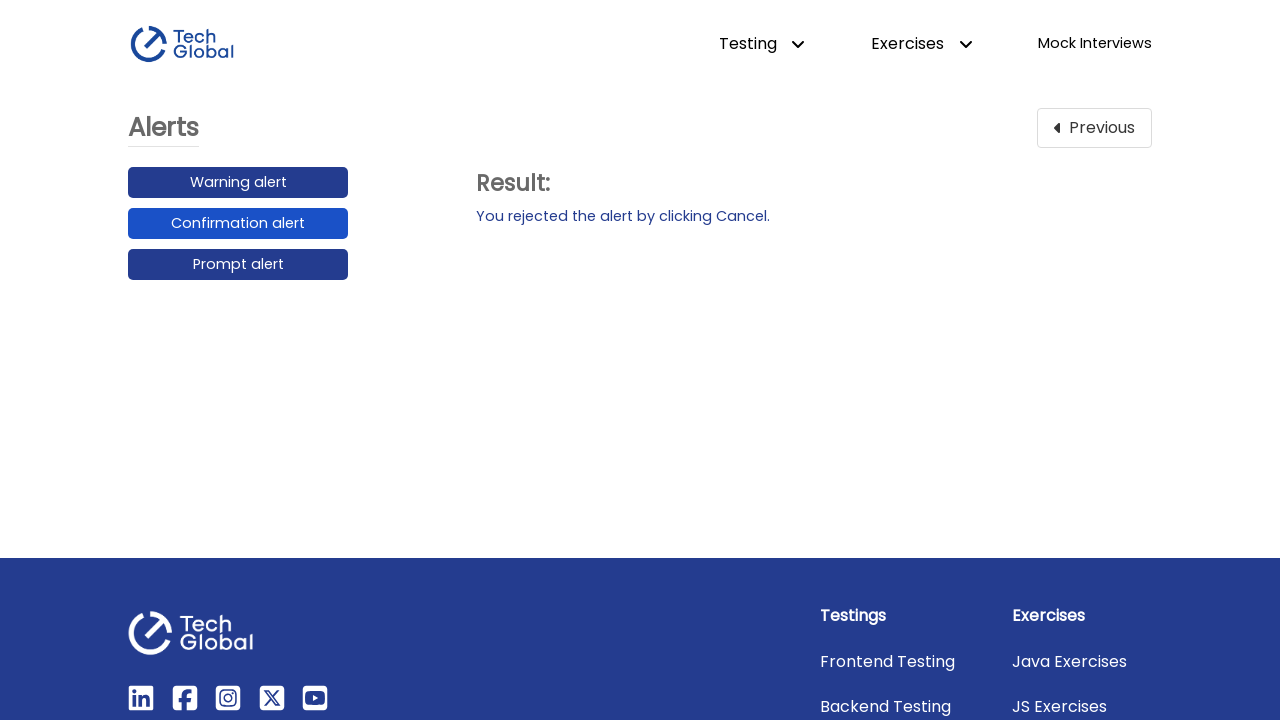

Set up dialog handler for prompt alert (will accept with 'My Message')
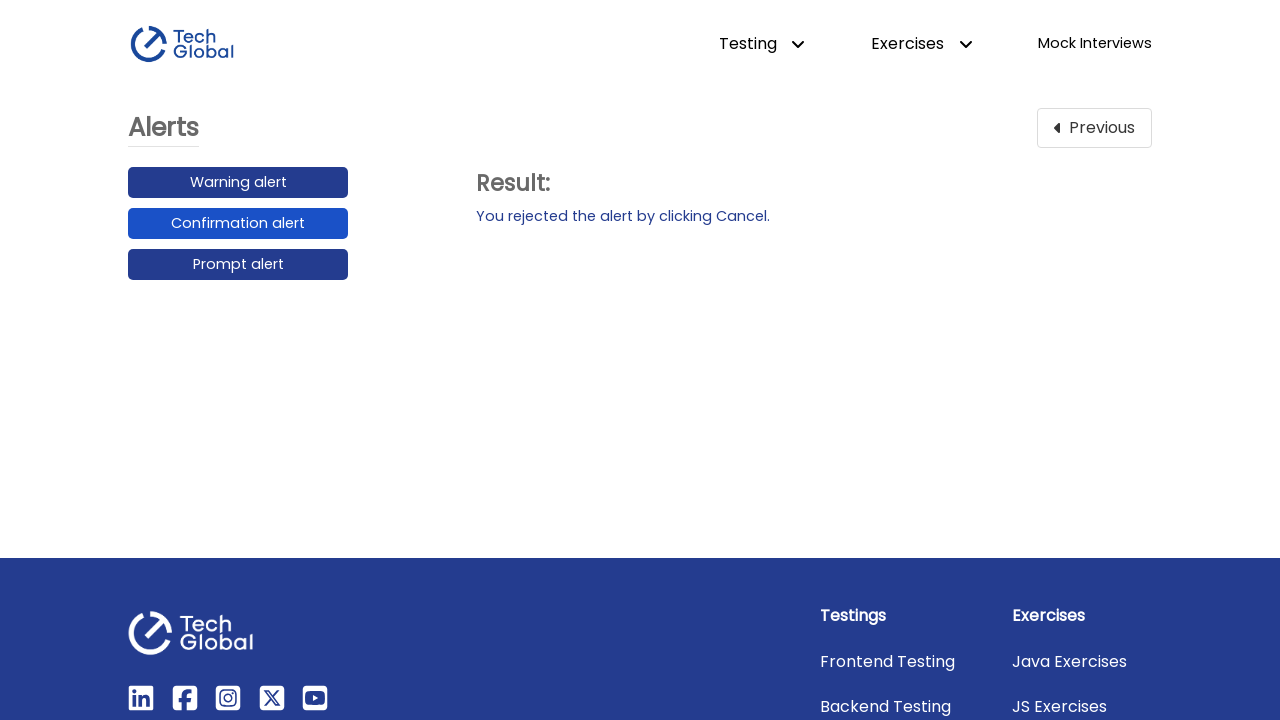

Clicked 'Prompt alert' button to trigger third dialog at (238, 265) on text=Prompt alert
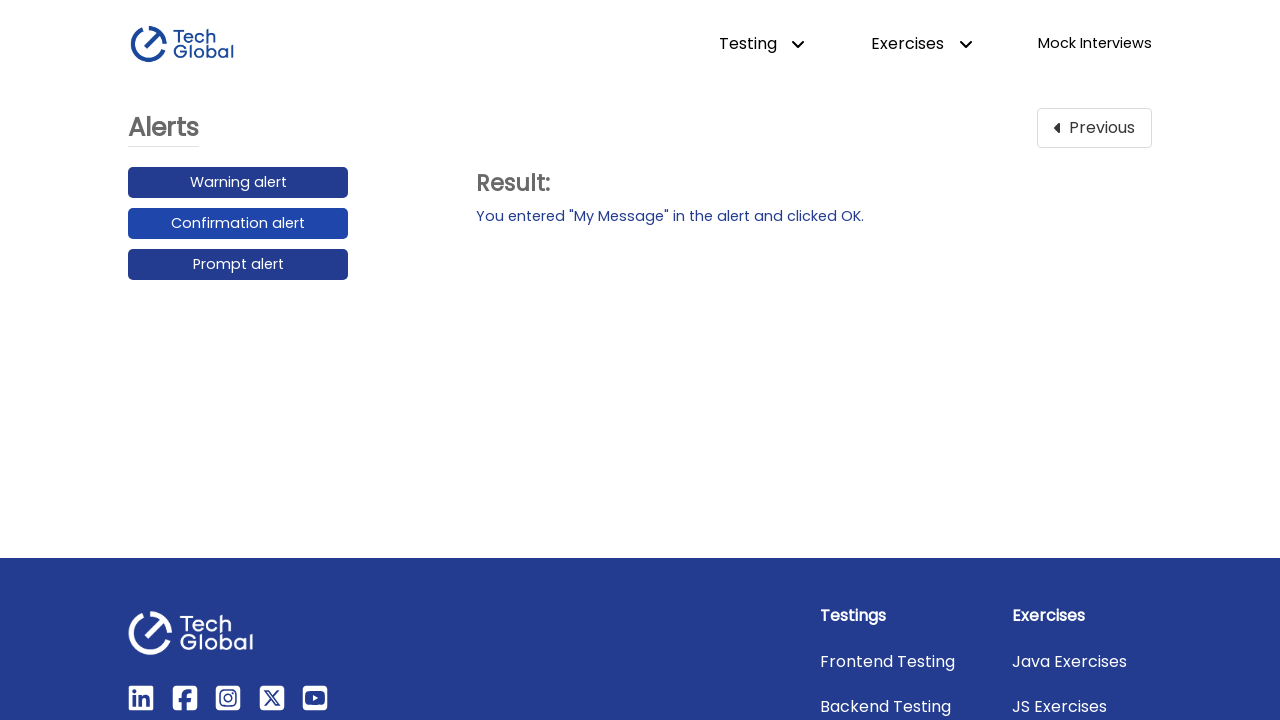

Waited for prompt alert dialog to be handled
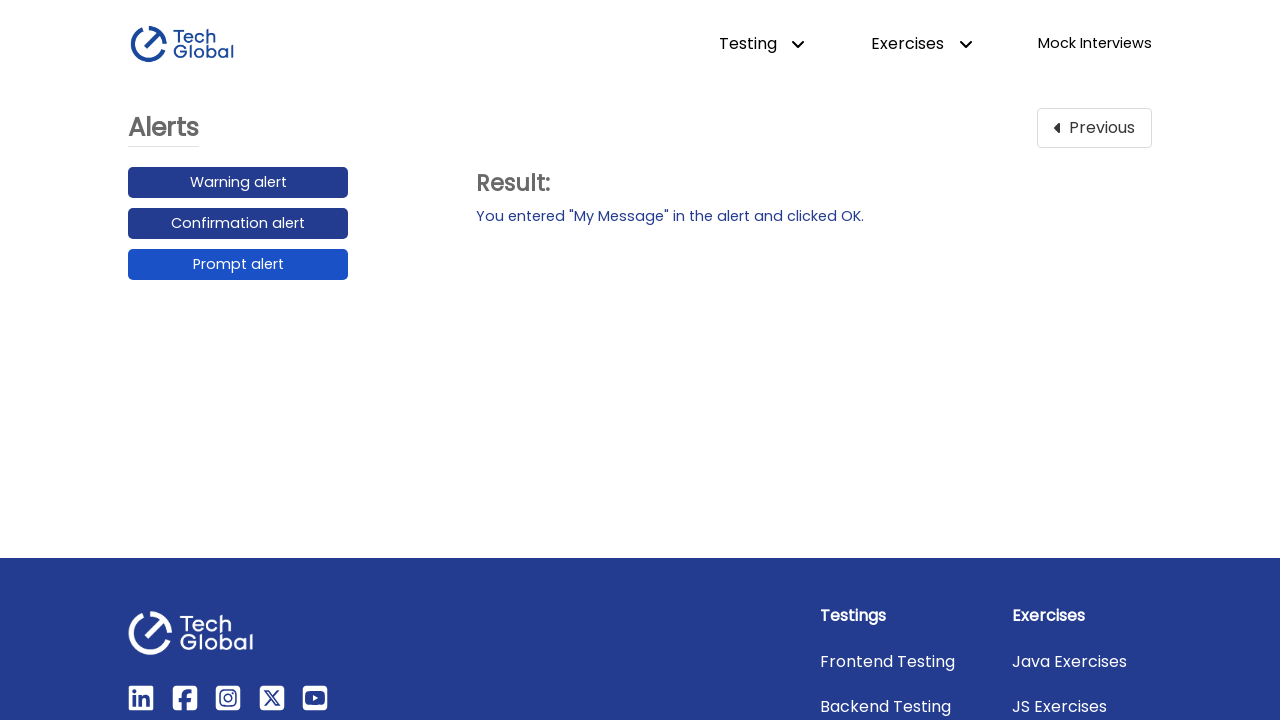

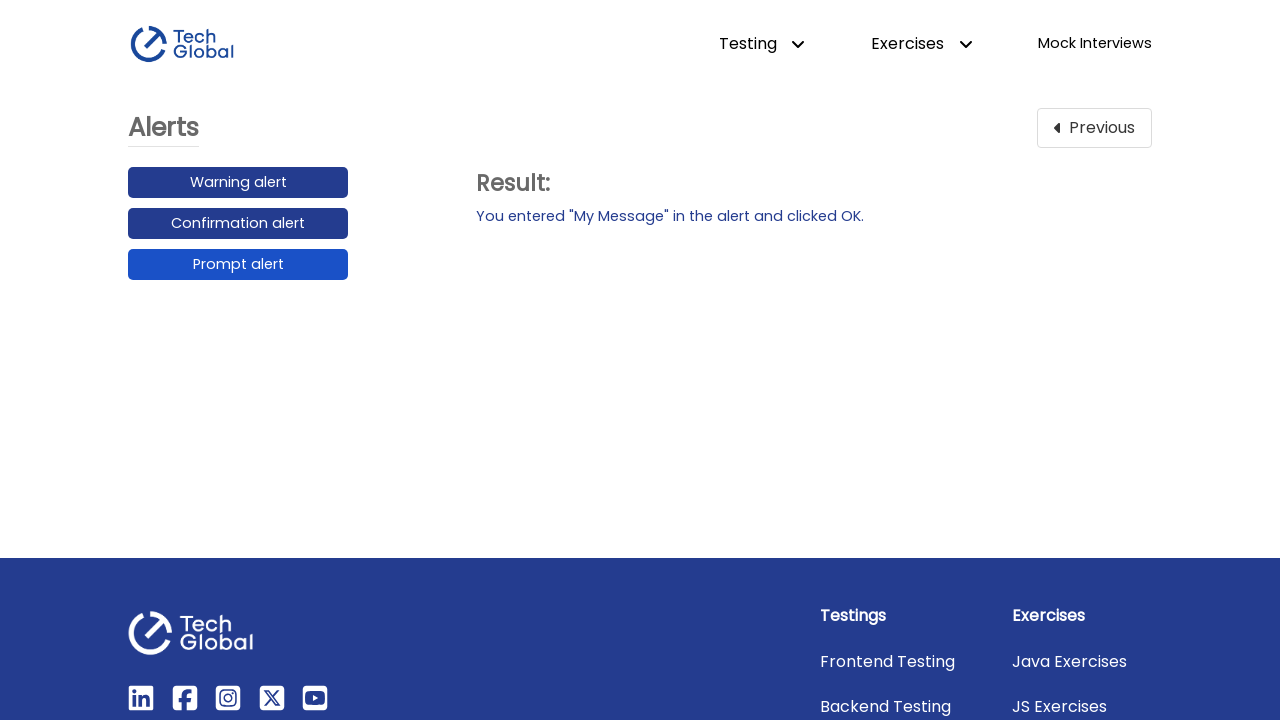